Navigates to a pineapple sauce product page and verifies the price element is displayed

Starting URL: https://glomark.lk/janrich-sweet-chilli-pineapple-sauce-260ml/p/69458

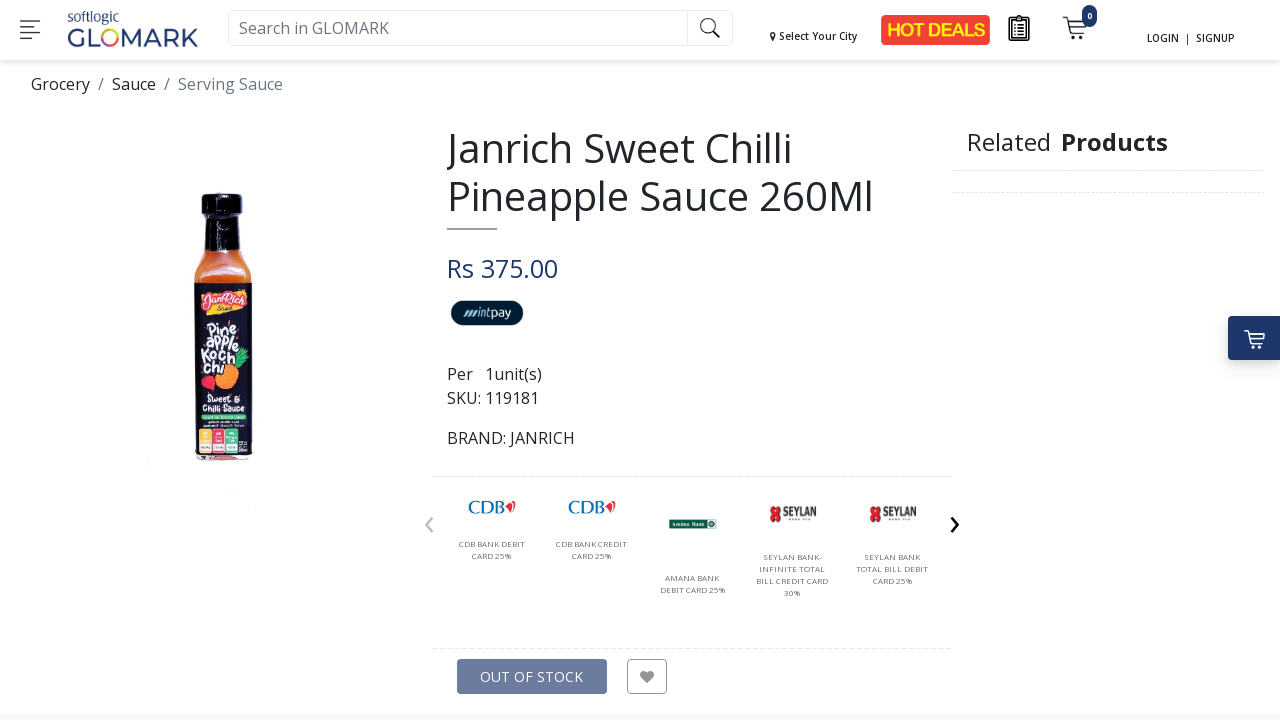

Navigated to pineapple sauce product page
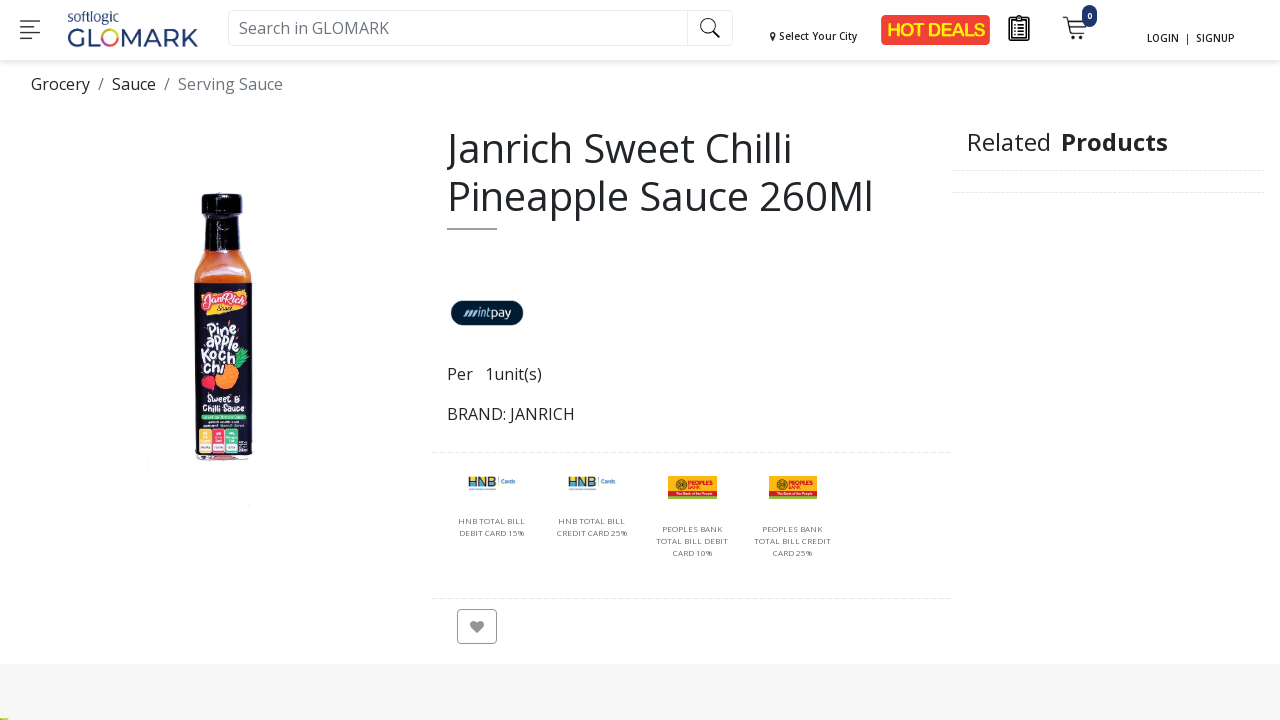

Product price element loaded and is visible
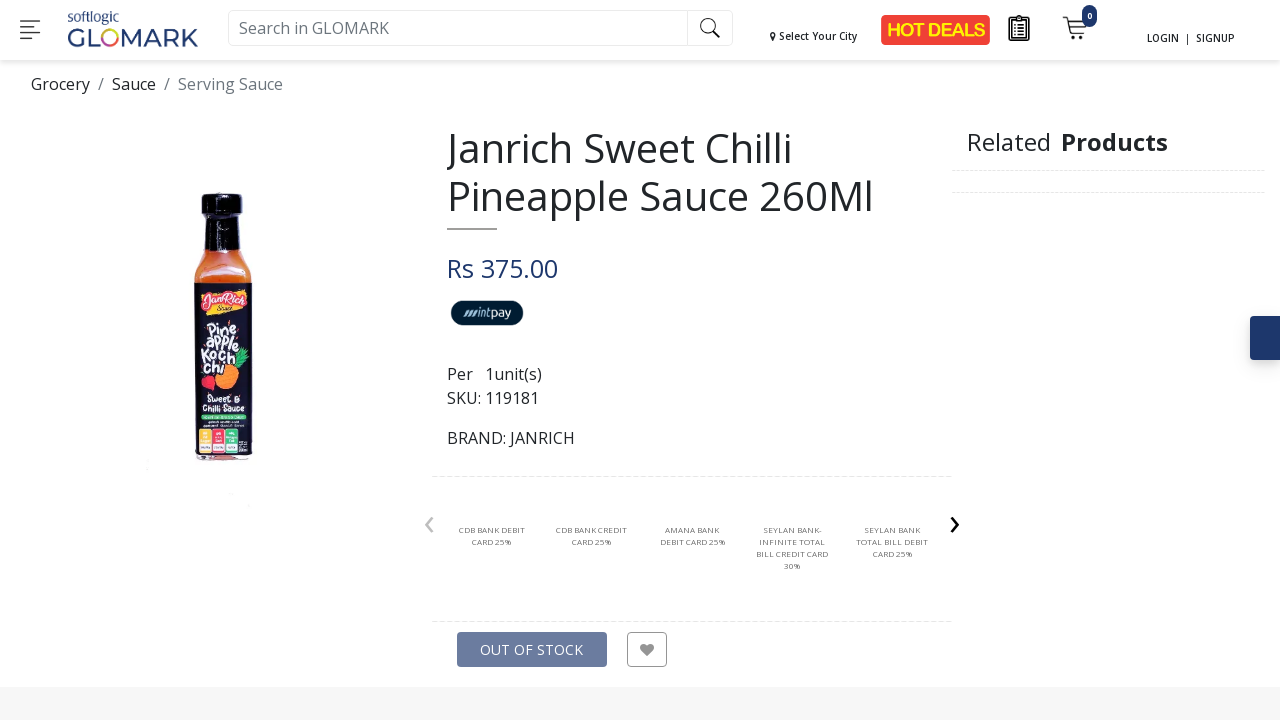

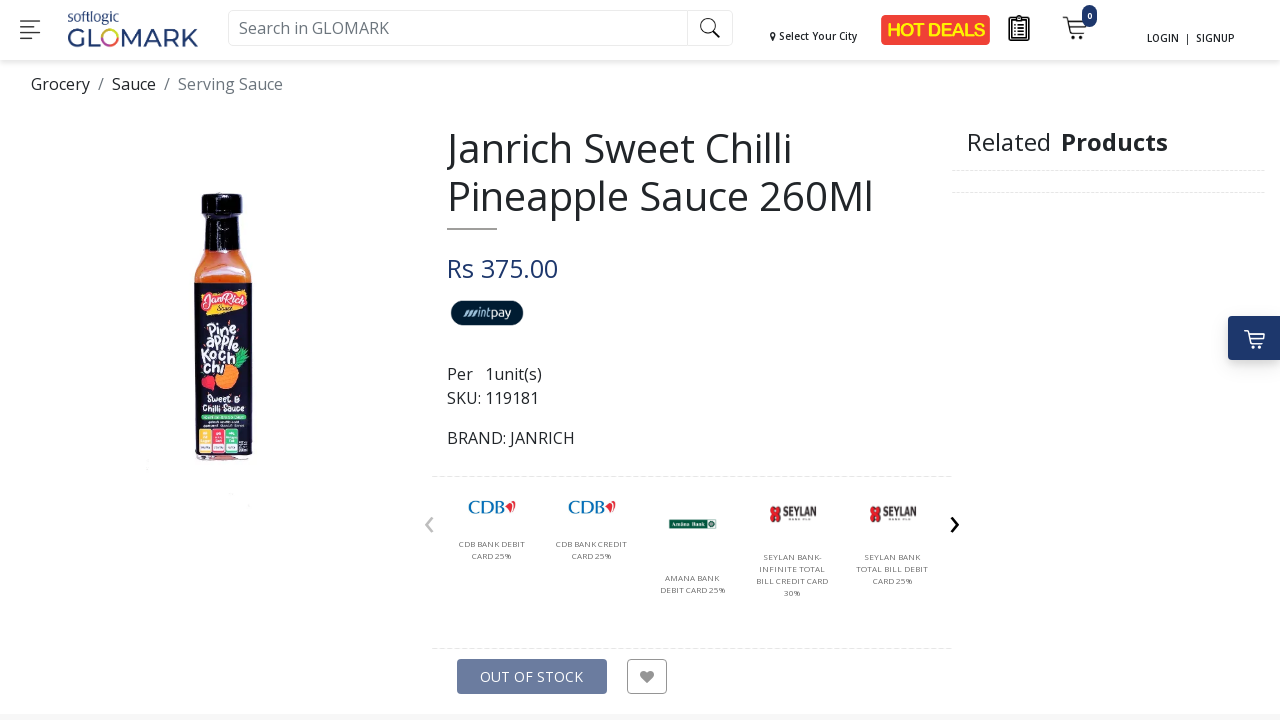